Tests adding a new record to the web table by clicking the Add button, filling in form fields (first name, last name, email, age, salary, department), and submitting the form.

Starting URL: https://demoqa.com/webtables

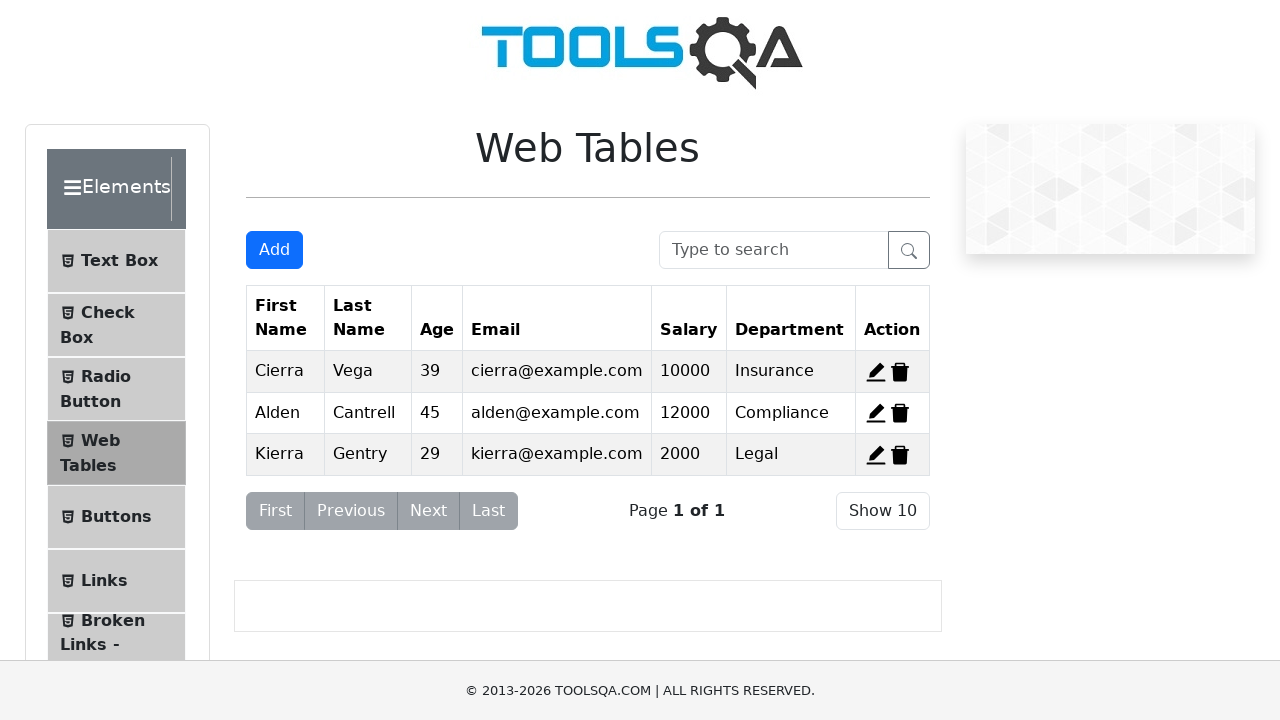

Scrolled down the page by 500px
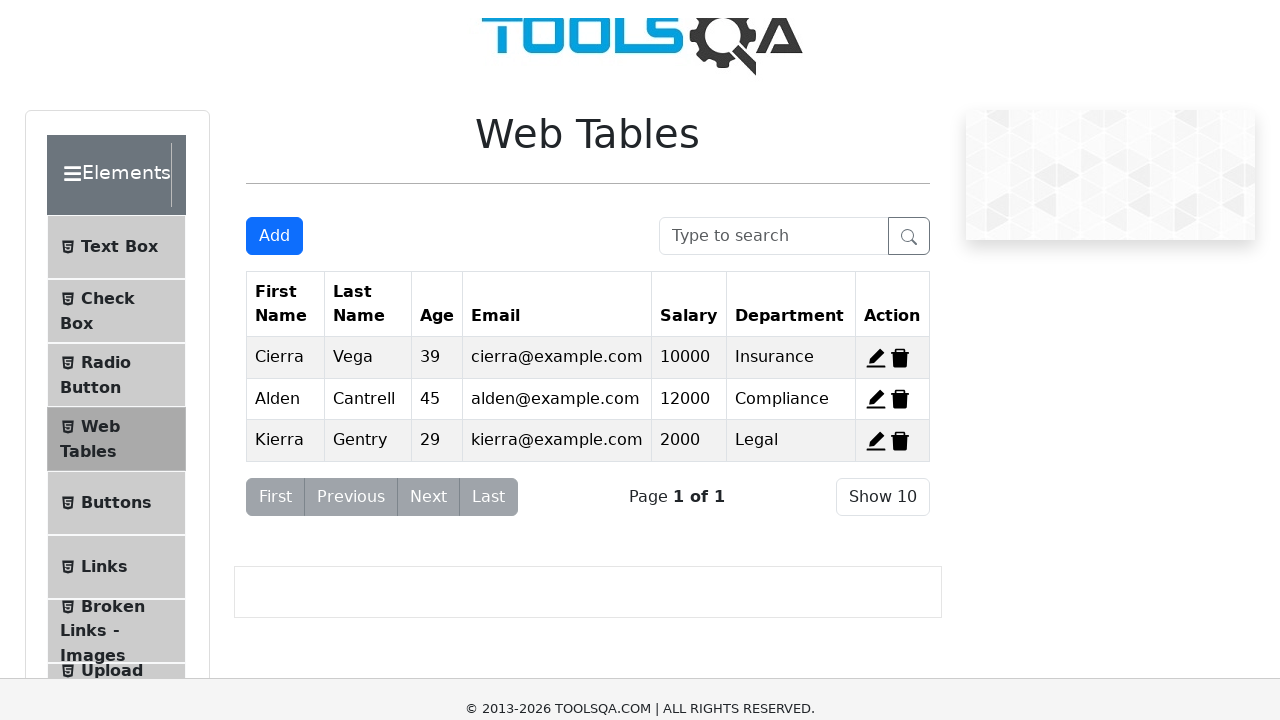

Clicked the Add button to open the form at (274, 19) on button#addNewRecordButton
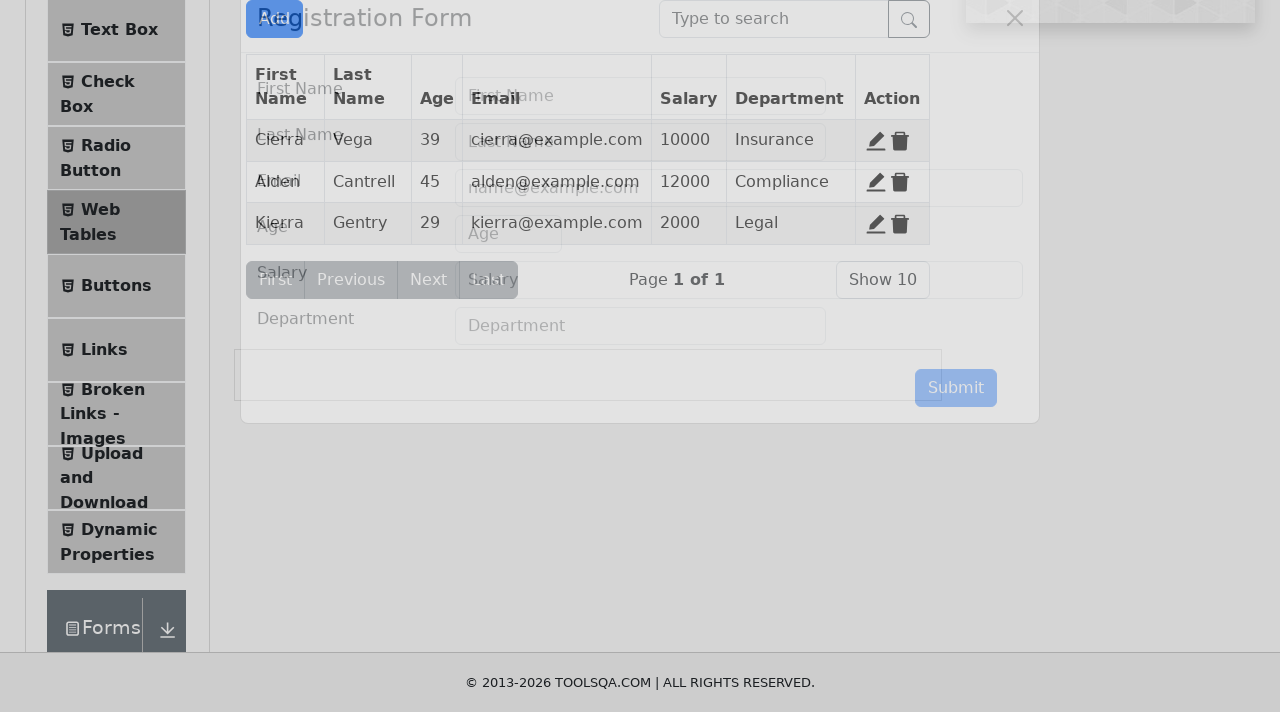

Filled first name field with 'Prachi' on #firstName
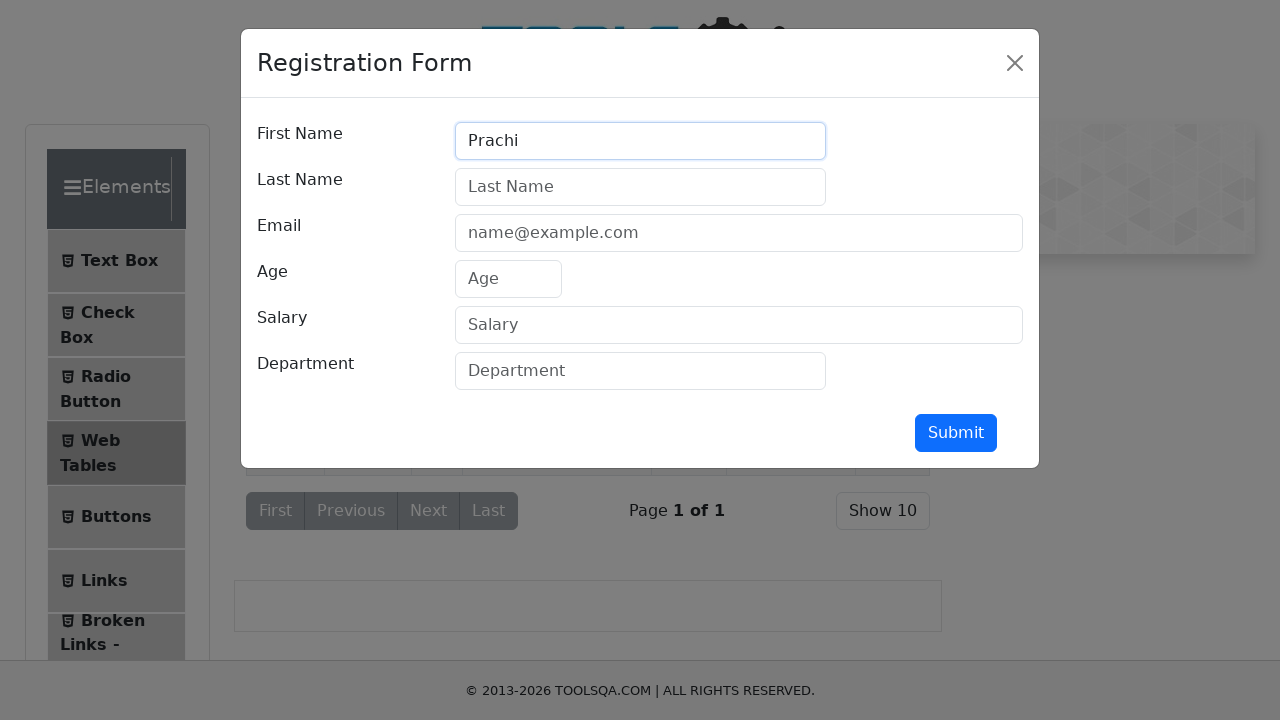

Filled last name field with 'Sharma' on #lastName
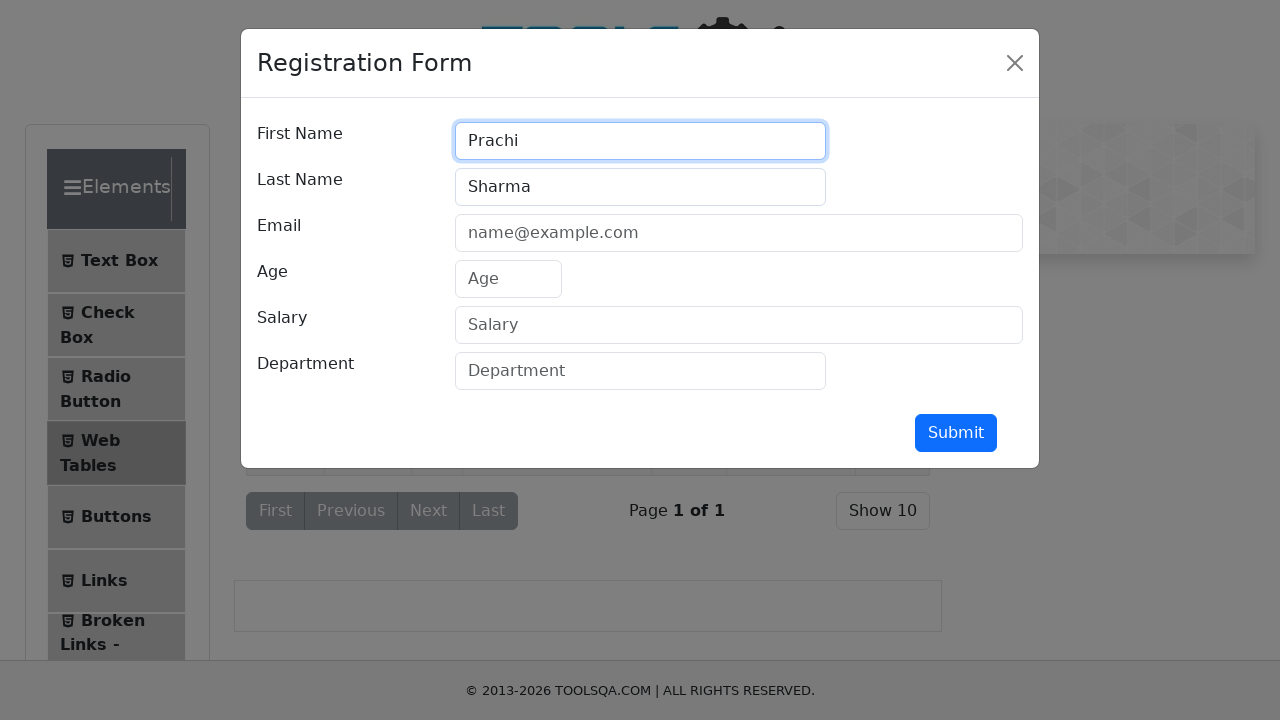

Filled email field with 'prachi@gmail.com' on #userEmail
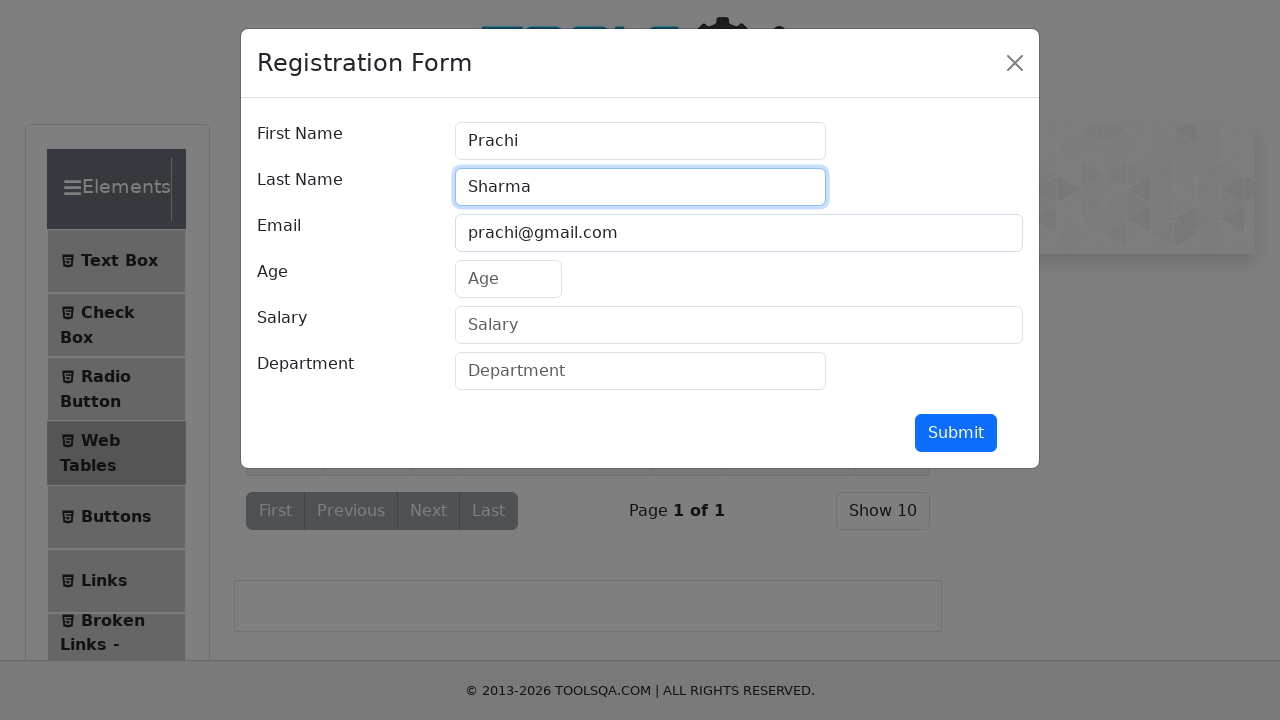

Filled age field with '22' on #age
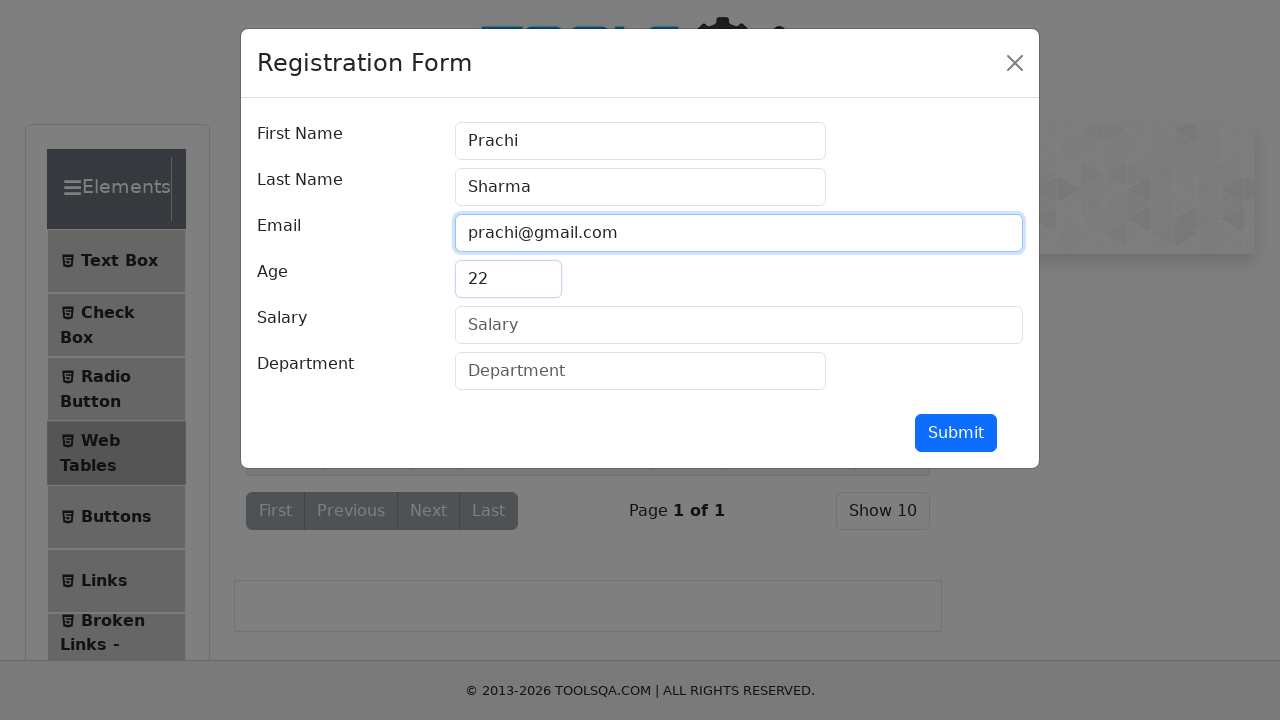

Filled salary field with '50000' on #salary
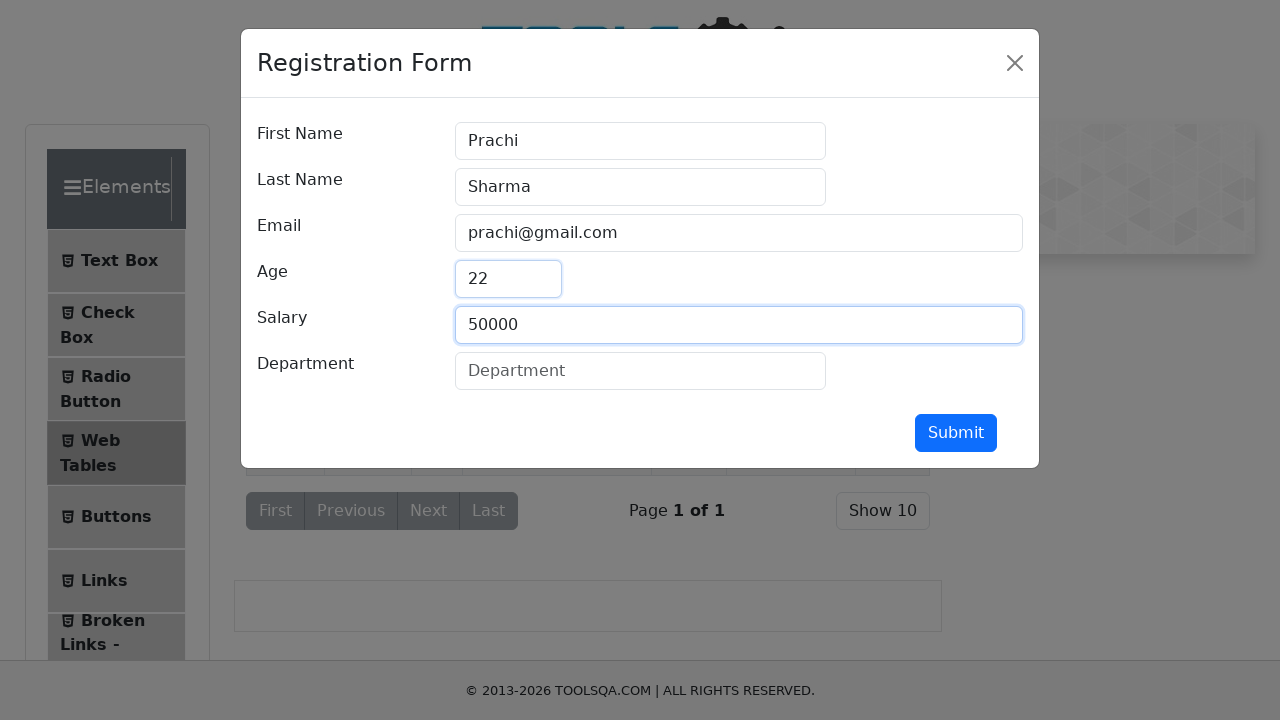

Filled department field with 'IT' on #department
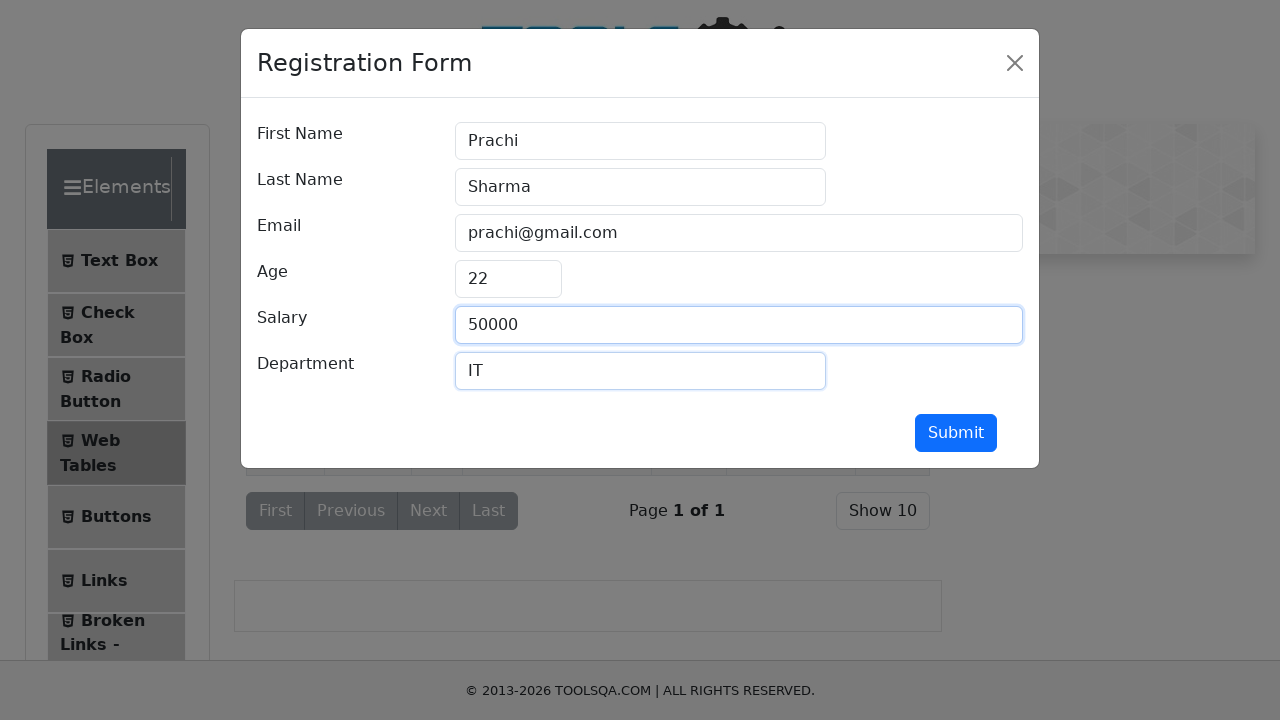

Clicked the submit button to add new record at (956, 433) on button#submit
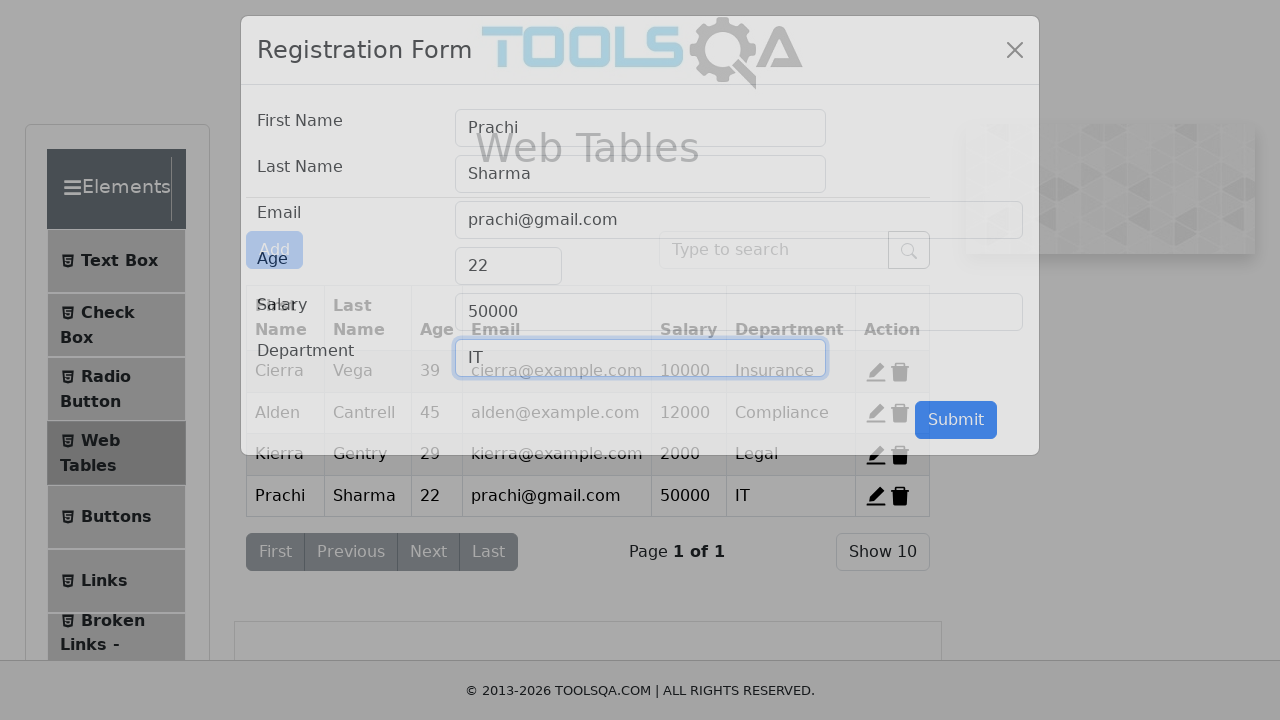

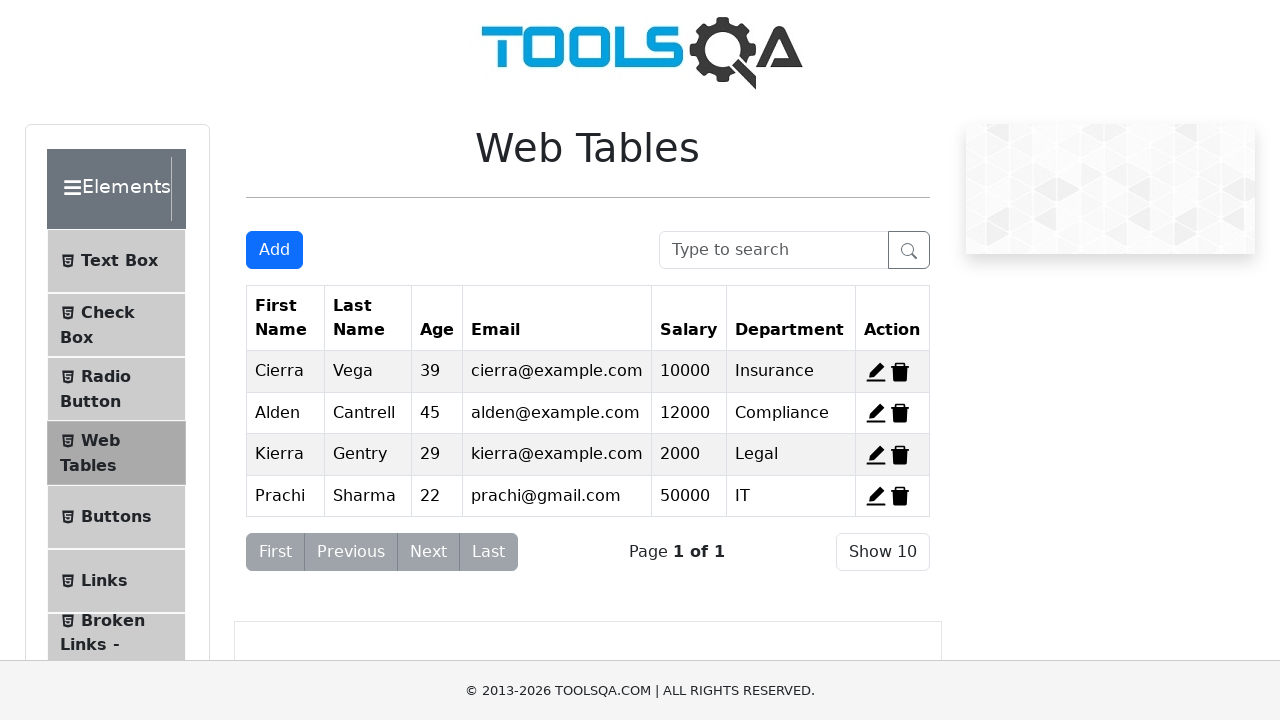